Triggers an alert dialog and accepts it

Starting URL: http://www.qaclickacademy.com/practice.php

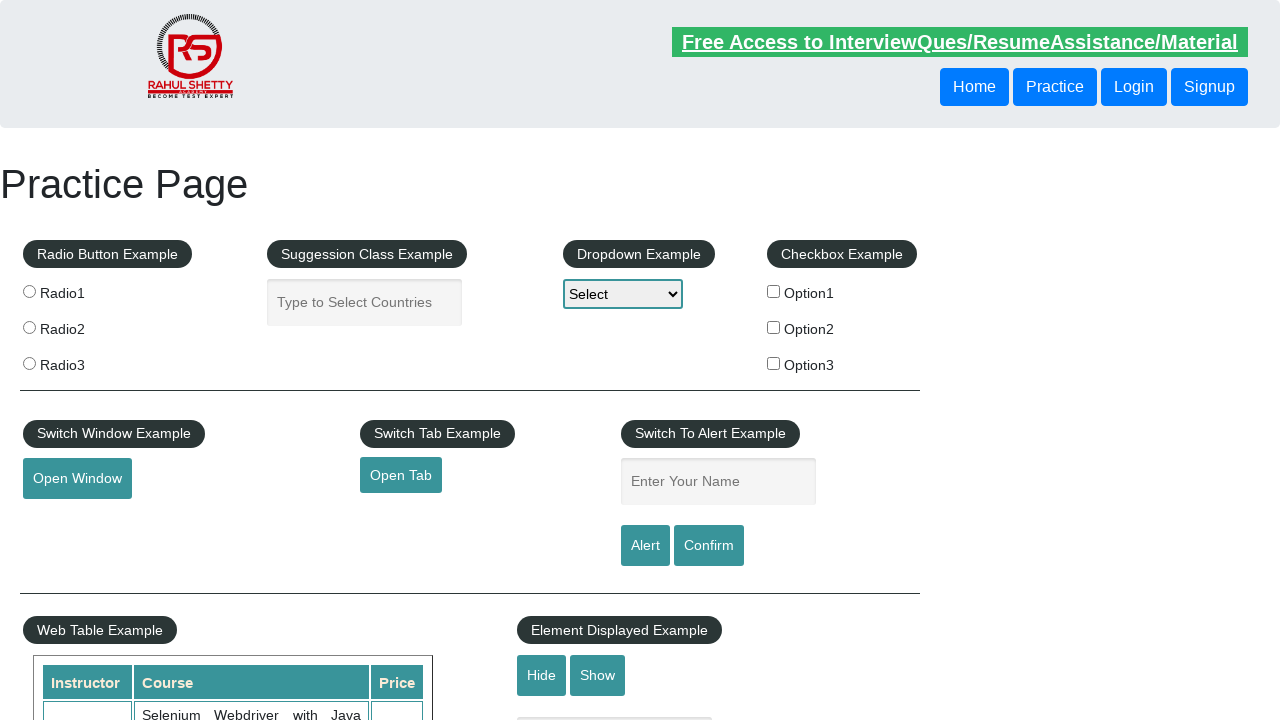

Set up alert dialog handler to accept dialogs
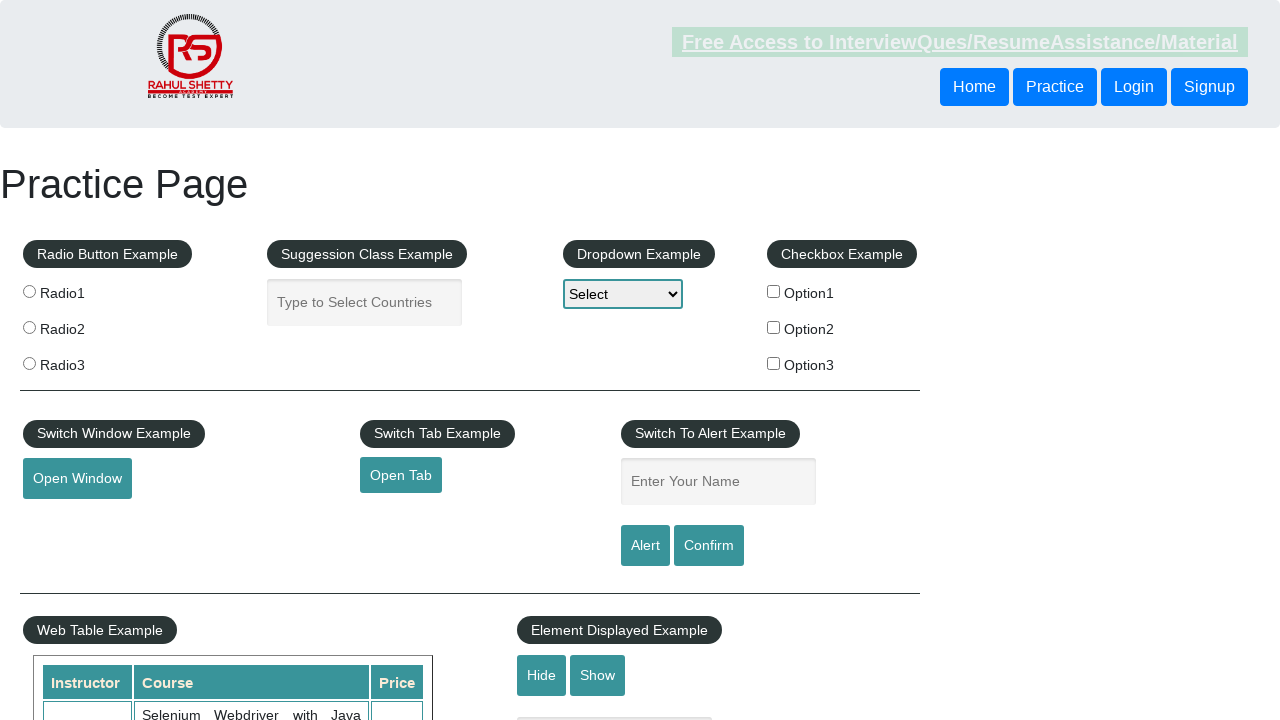

Clicked alert button to trigger alert dialog at (645, 546) on #alertbtn
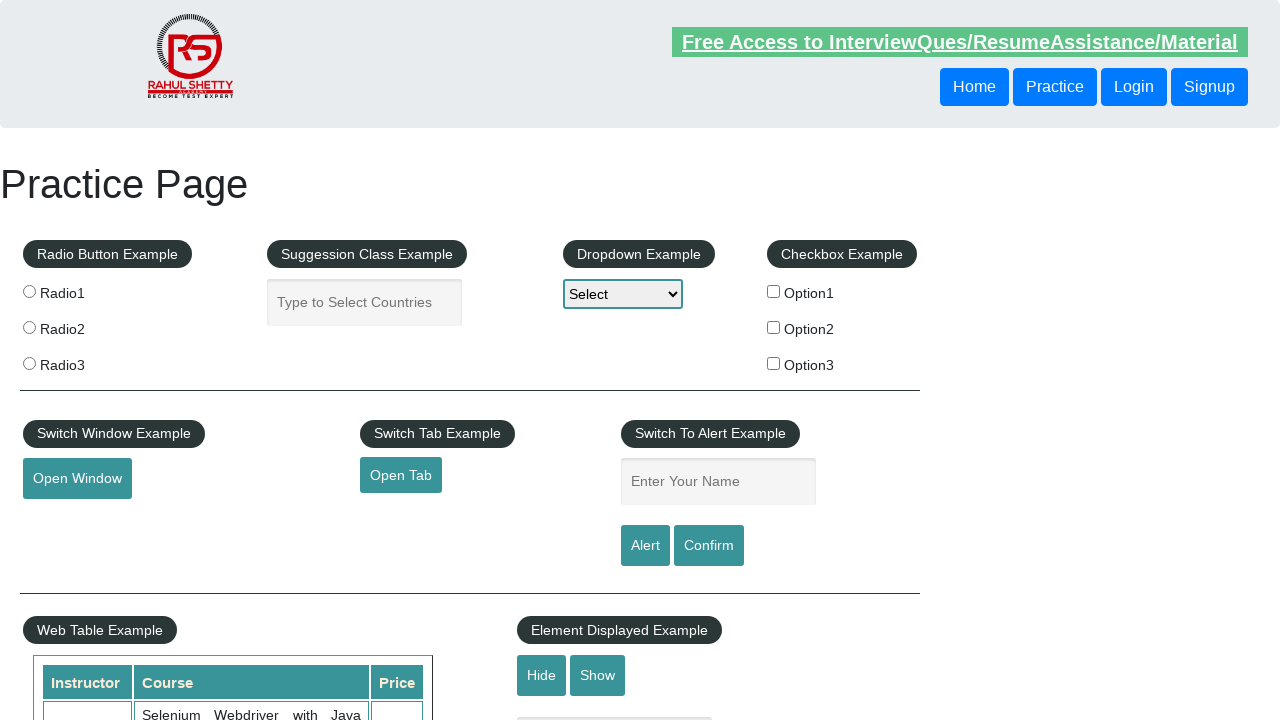

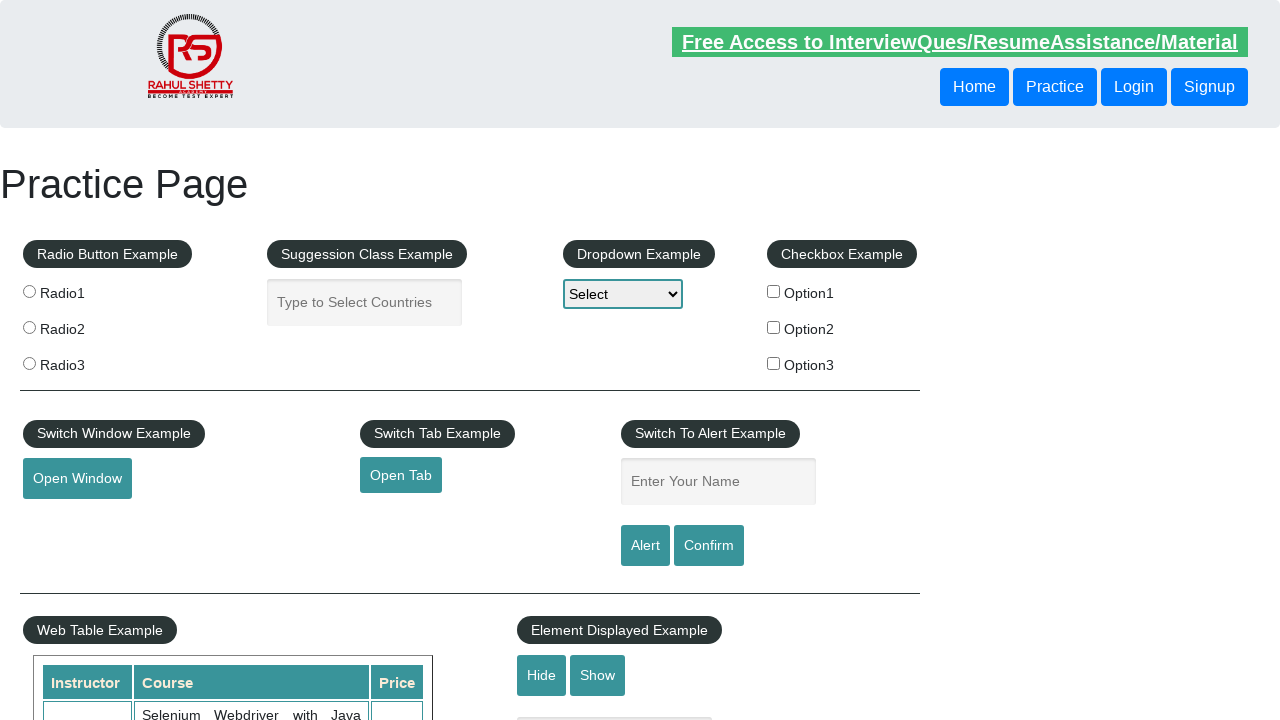